Tests horizontal slider interaction by clicking, holding, and dragging the slider element to adjust its position

Starting URL: https://the-internet.herokuapp.com/horizontal_slider

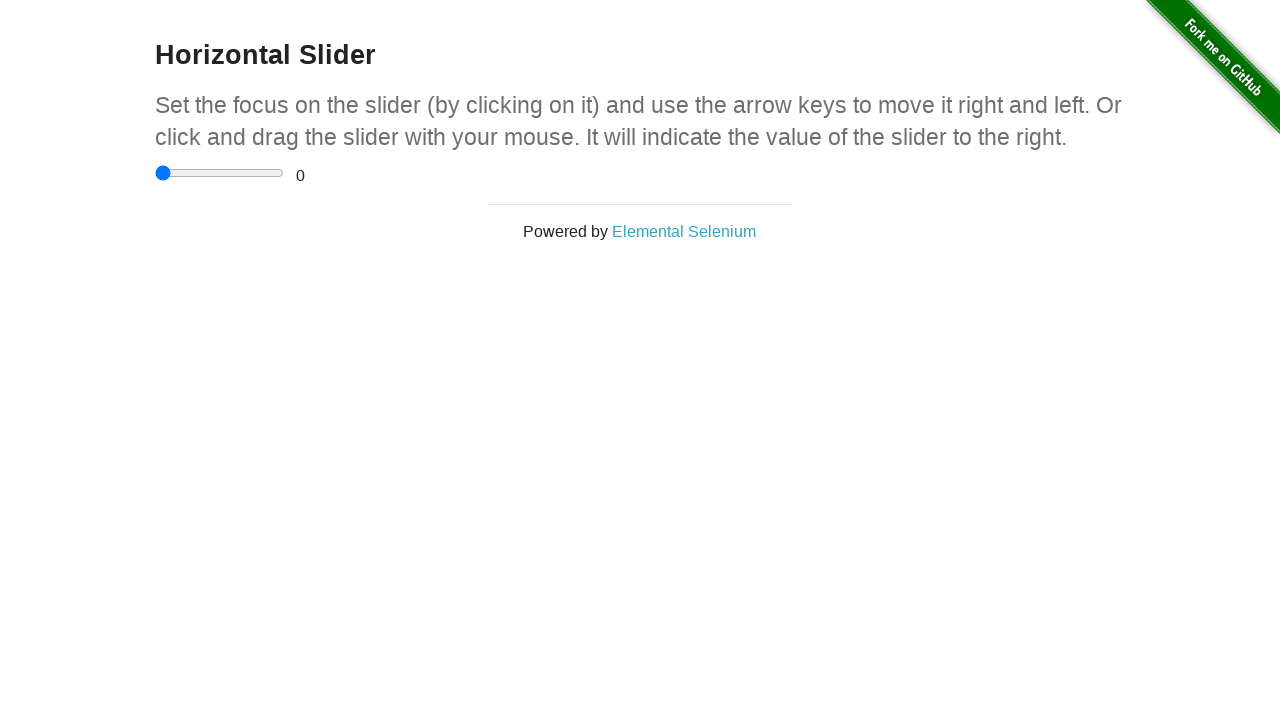

Located horizontal slider element
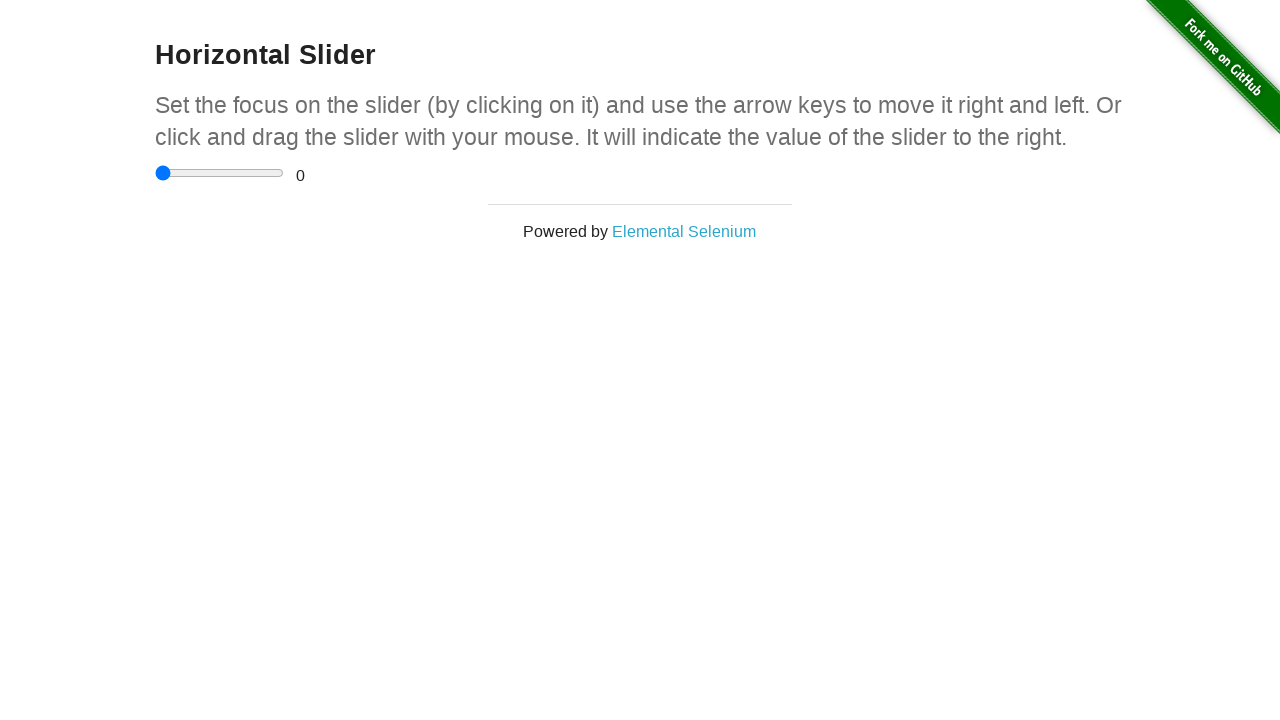

Dragged slider 50 pixels to the right at (205, 165)
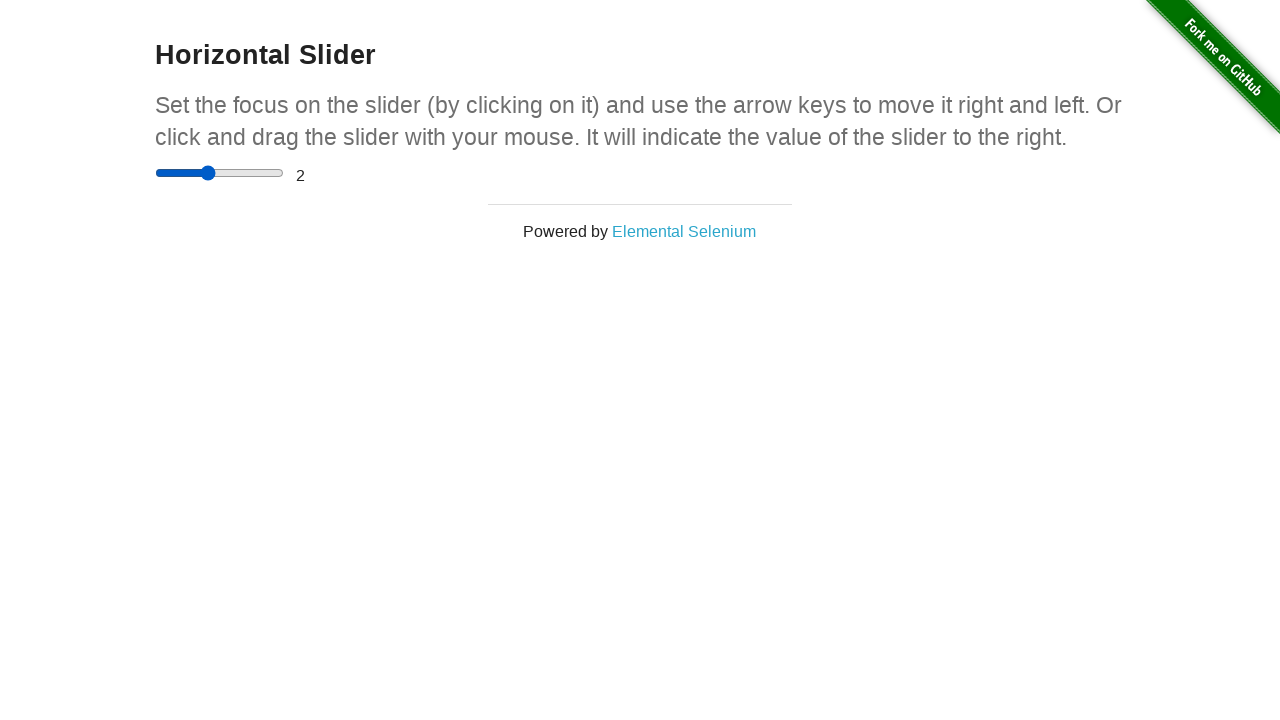

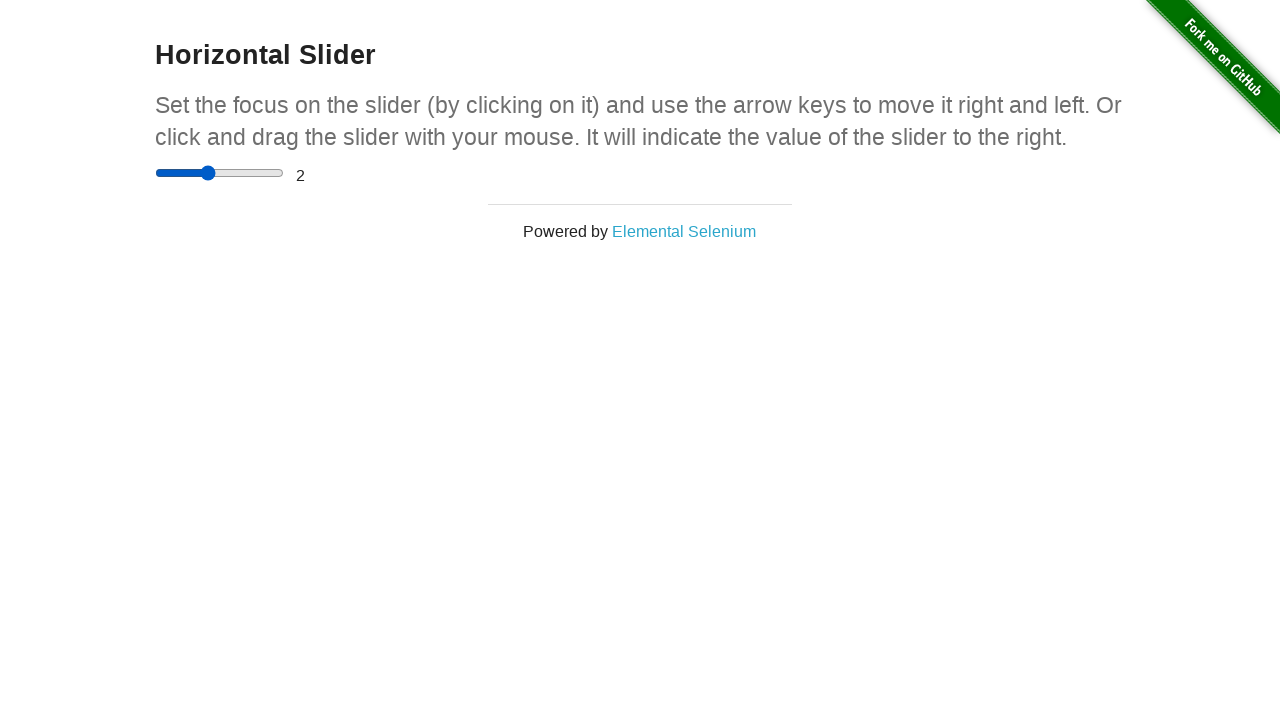